Tests various button interactions on a demo page including clicking a button to navigate to dashboard, checking button position, color, and dimensions.

Starting URL: https://www.leafground.com/button.xhtml

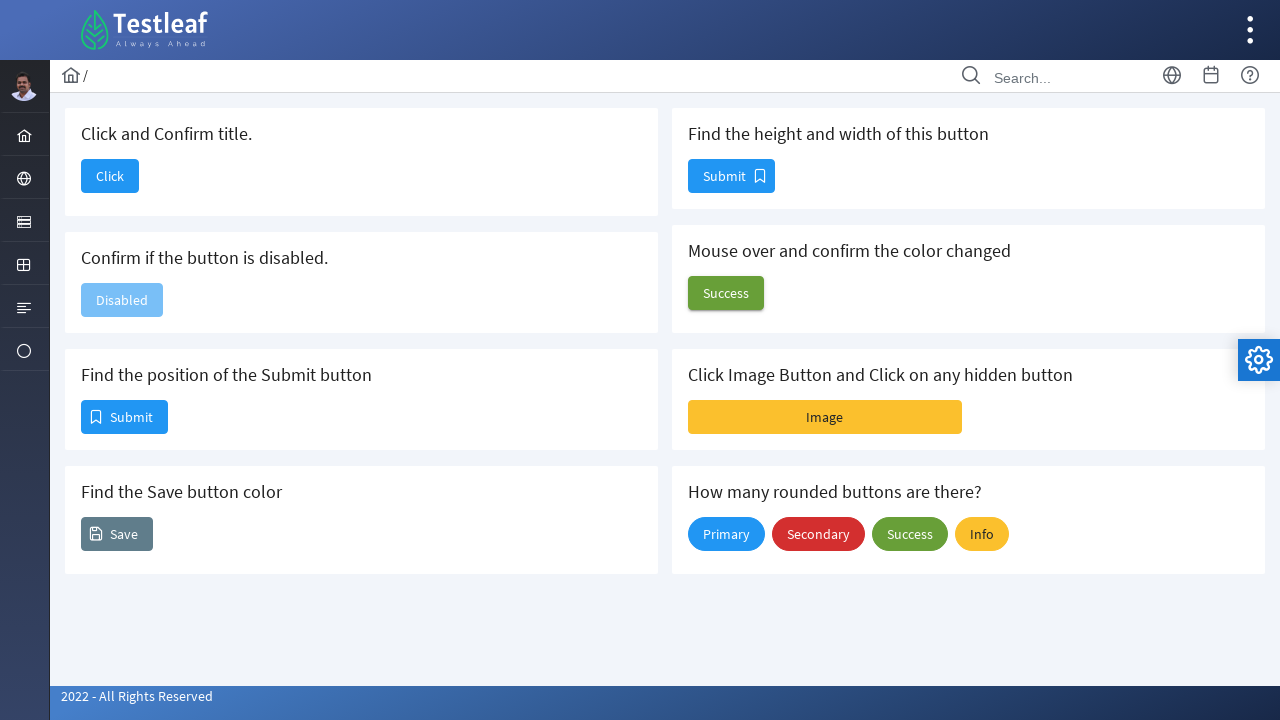

Clicked button to navigate to Dashboard at (110, 176) on button#j_idt88\:j_idt90
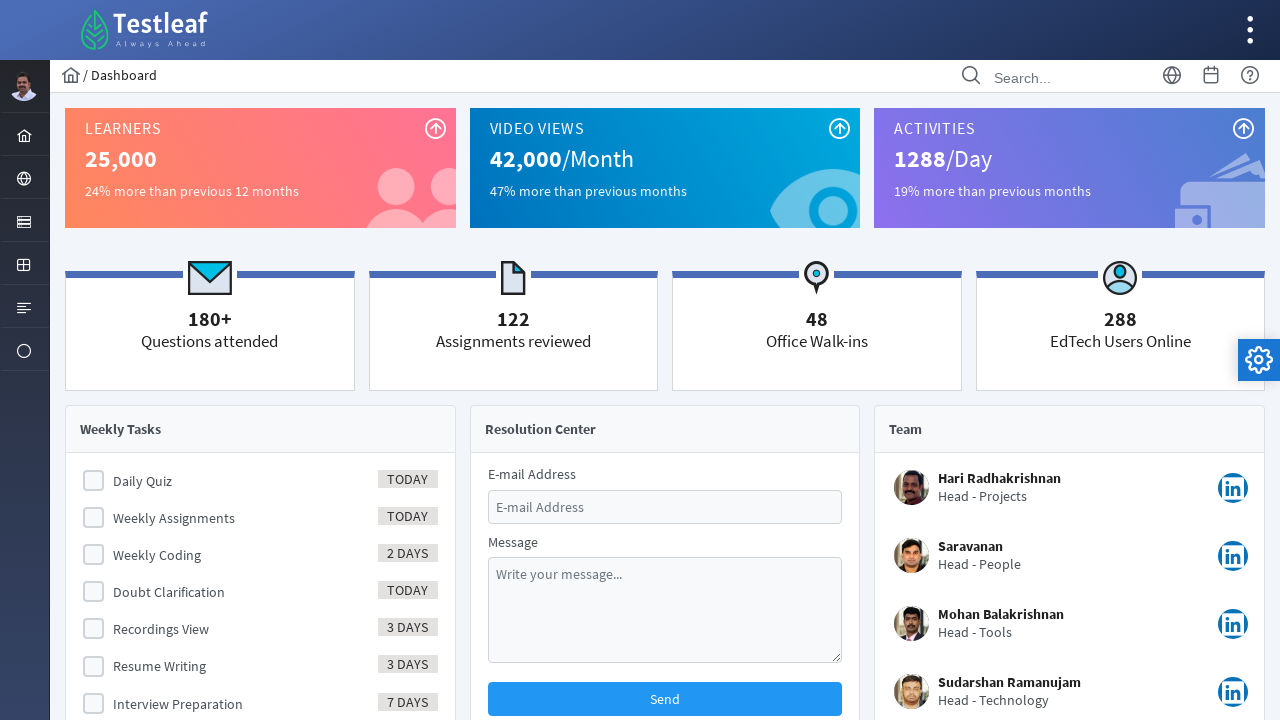

Waited for page to load after navigation
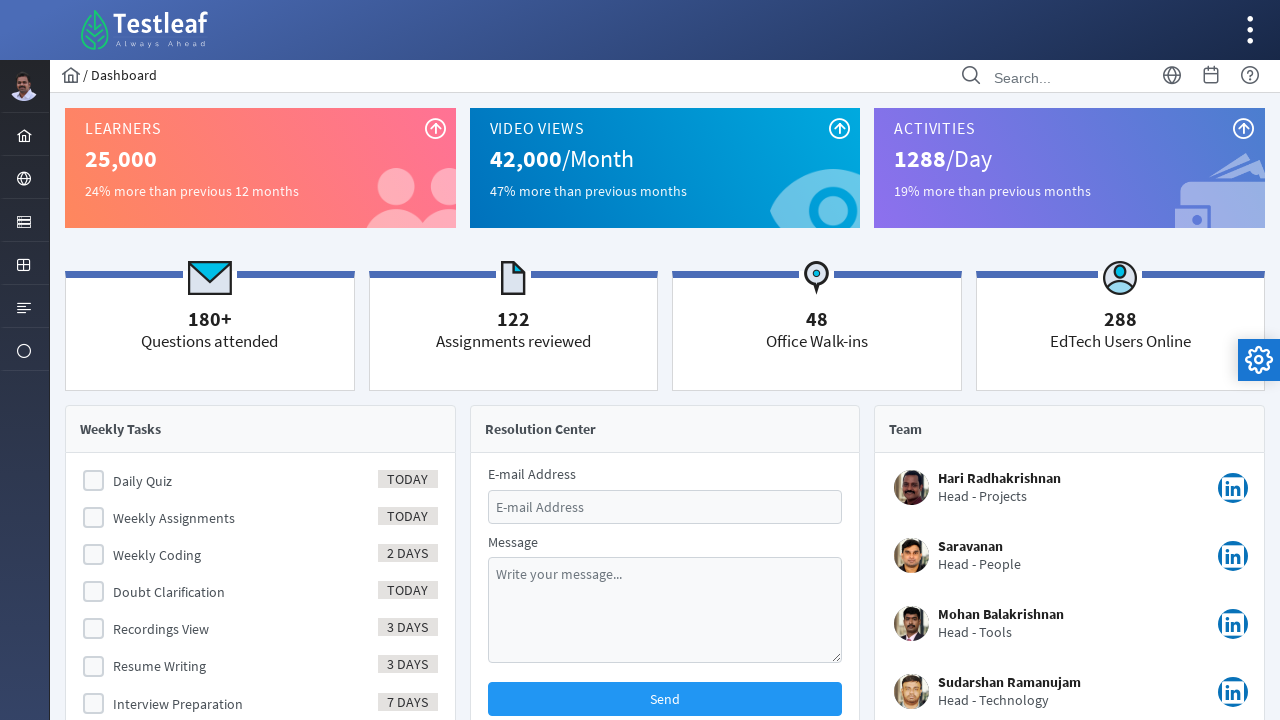

Retrieved page title
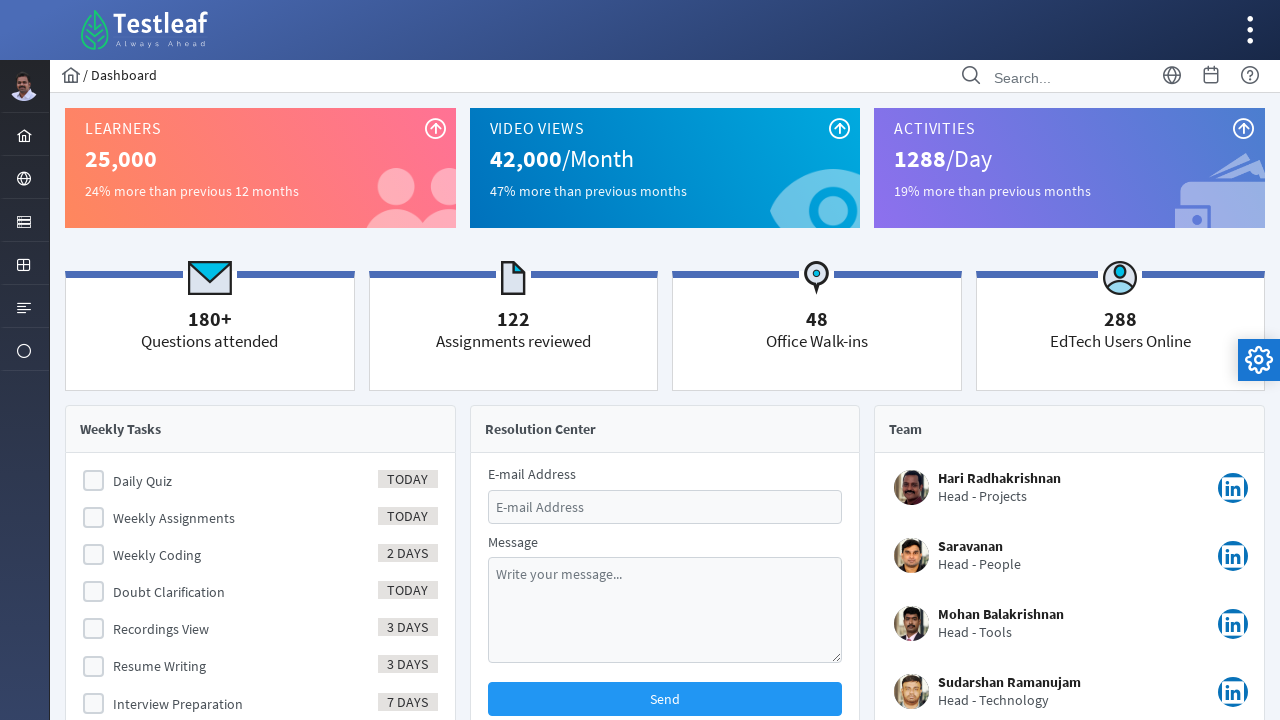

Verified actual title matches expected title 'Dashboard'
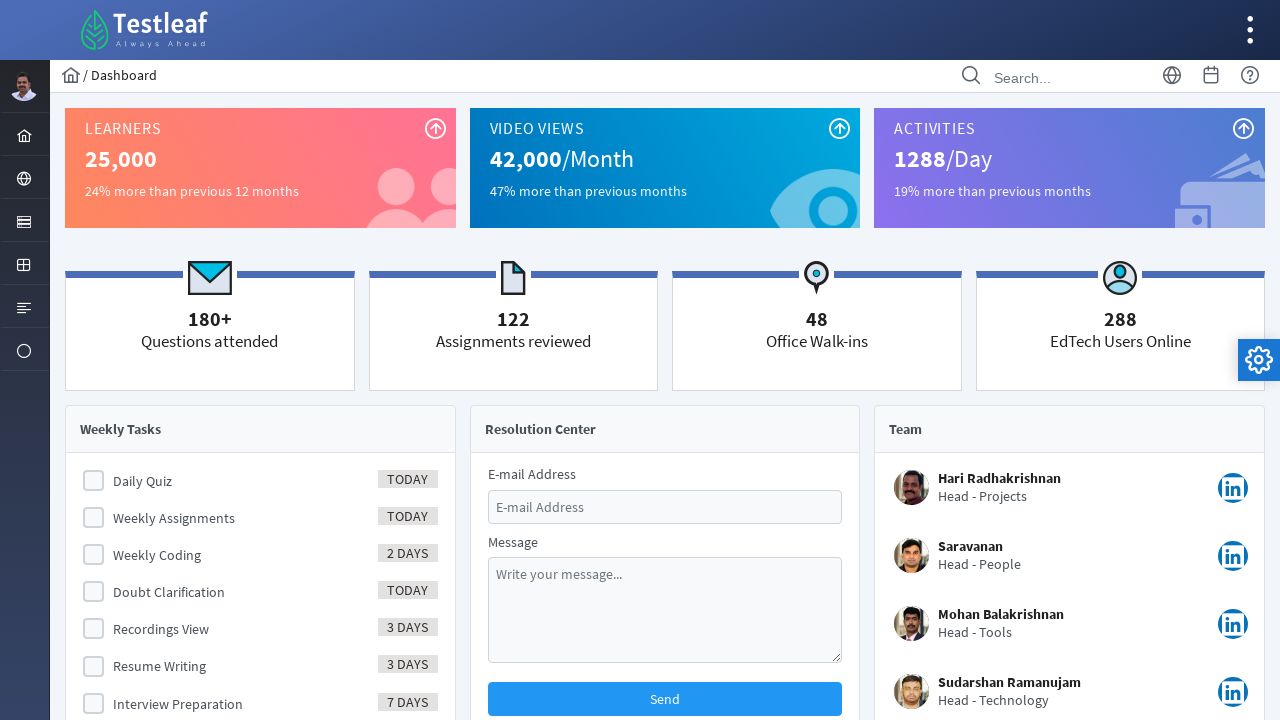

Navigated back to button test page
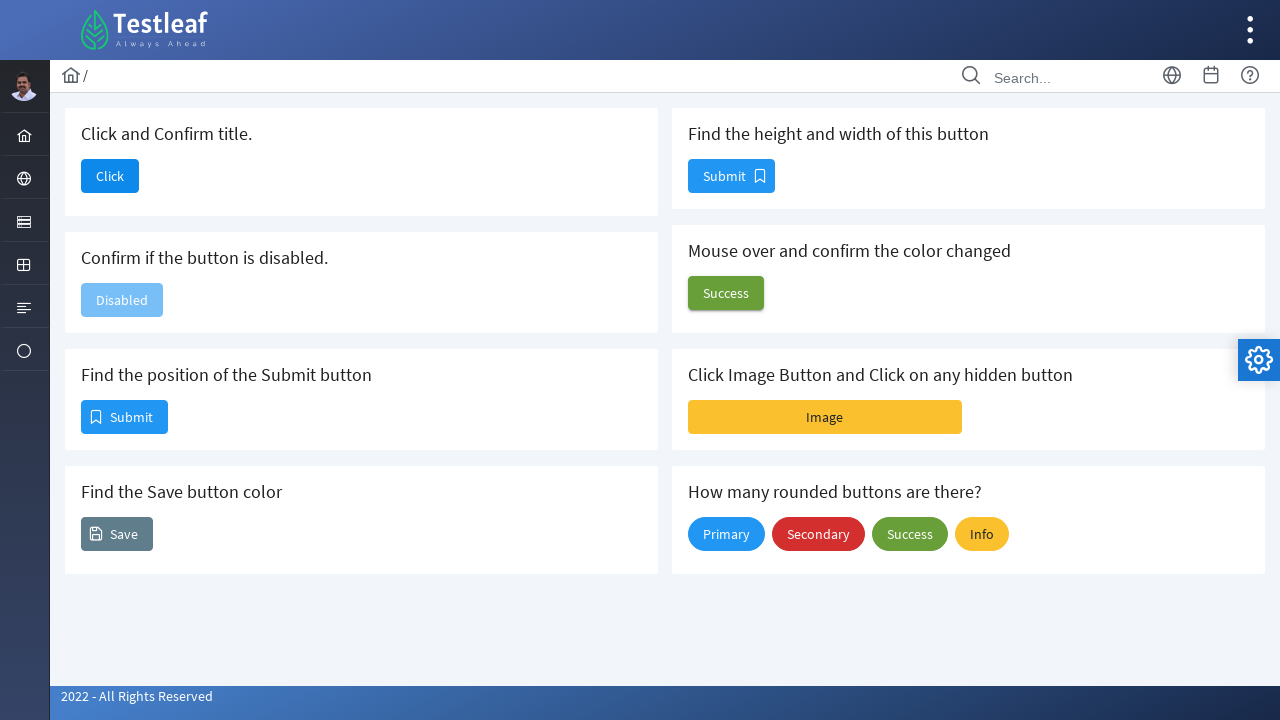

Waited for submit button to be visible
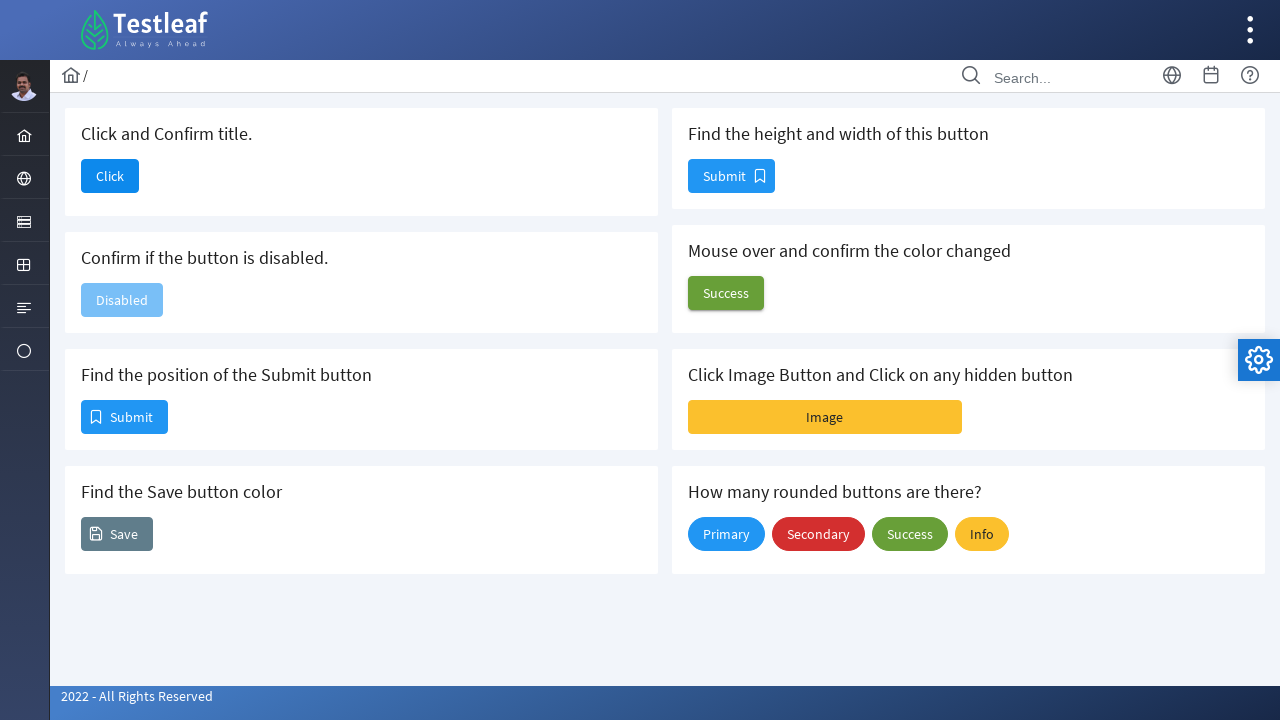

Located submit button element
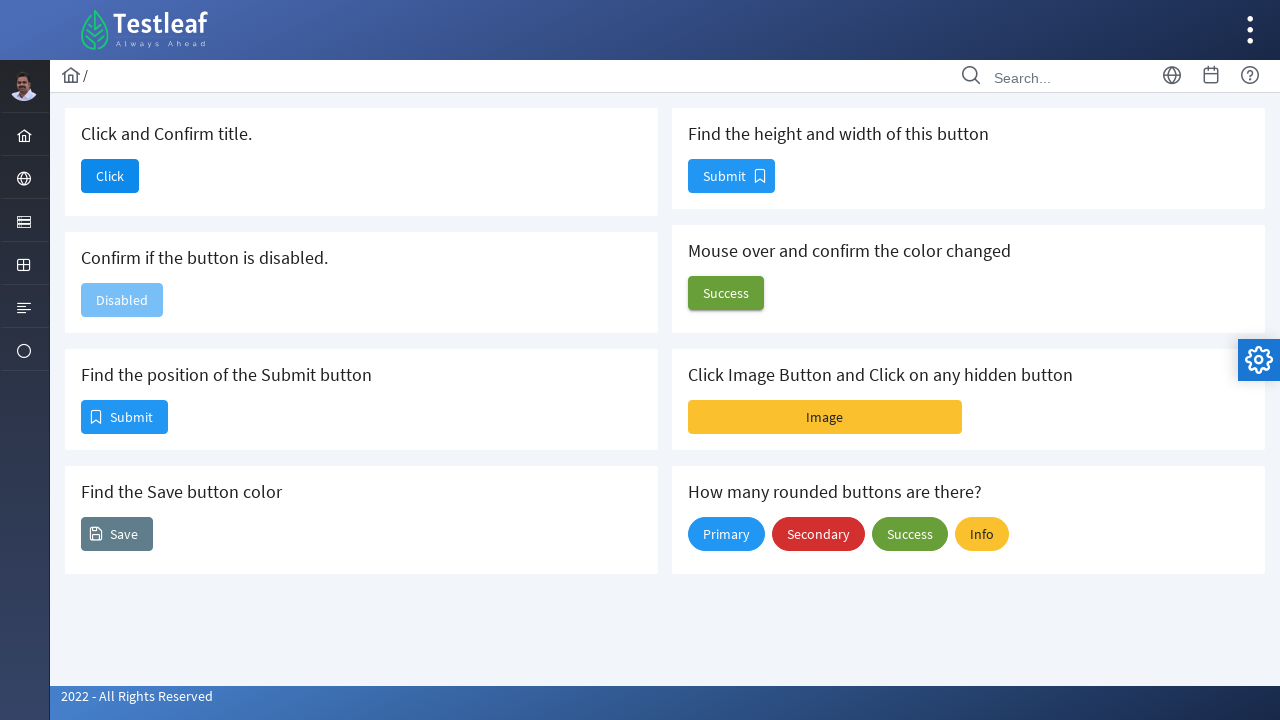

Retrieved bounding box of submit button
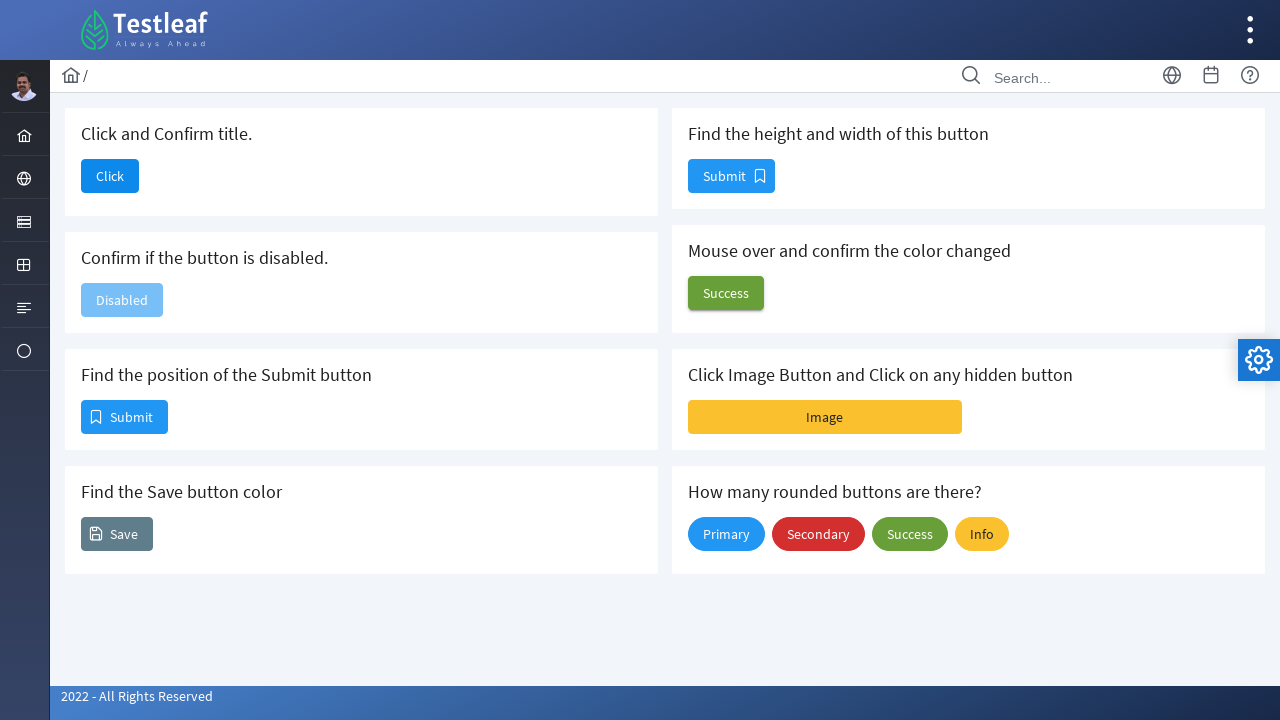

Retrieved button position - X: 81, Y: 400
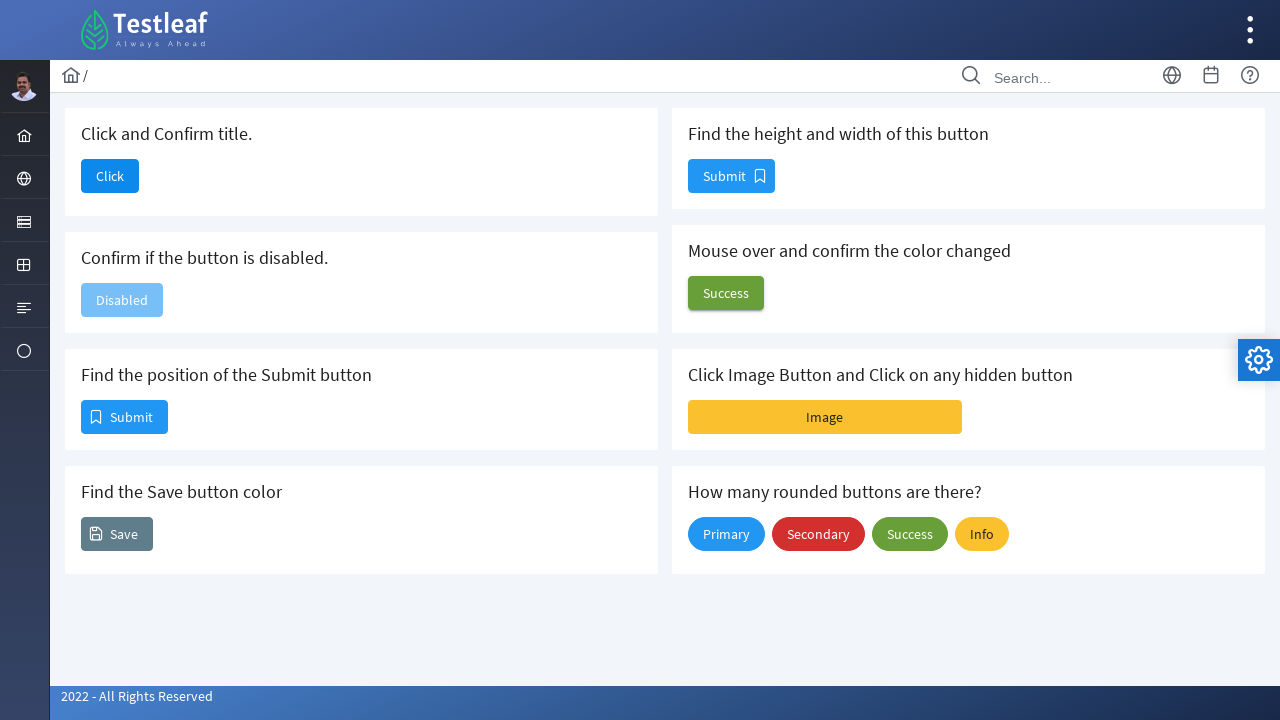

Located save button element
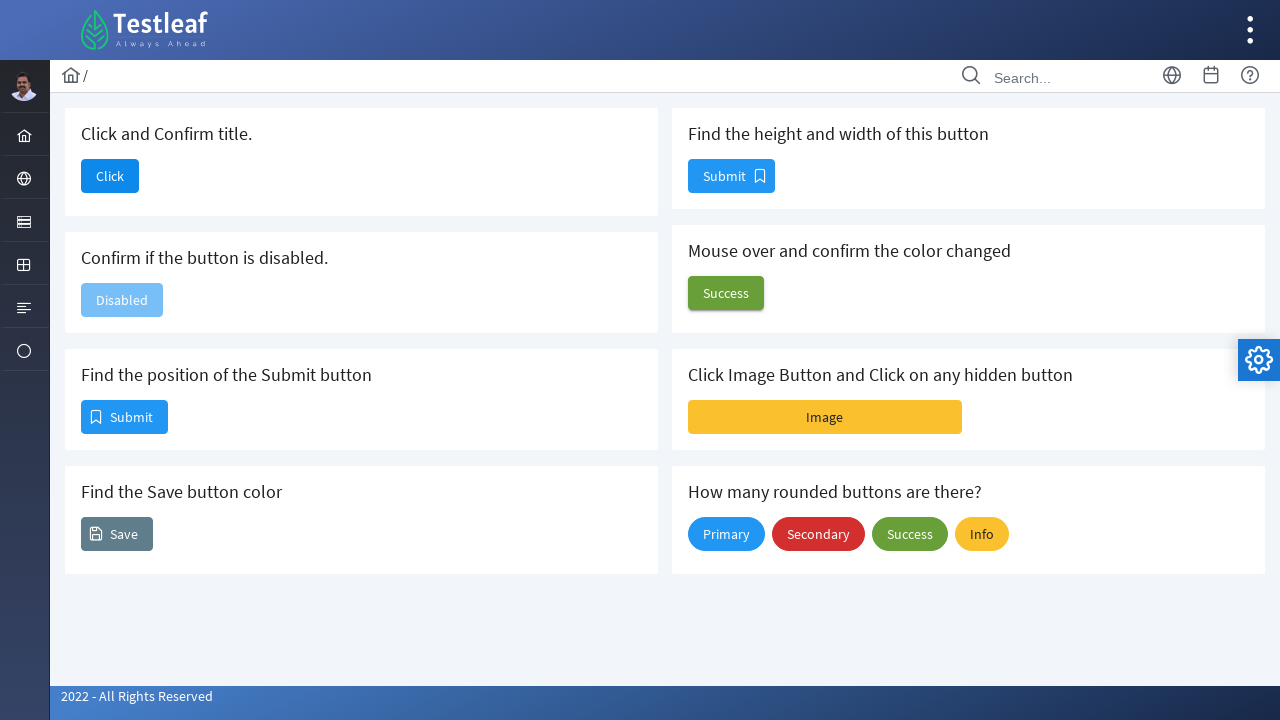

Retrieved save button color: rgb(96, 125, 139)
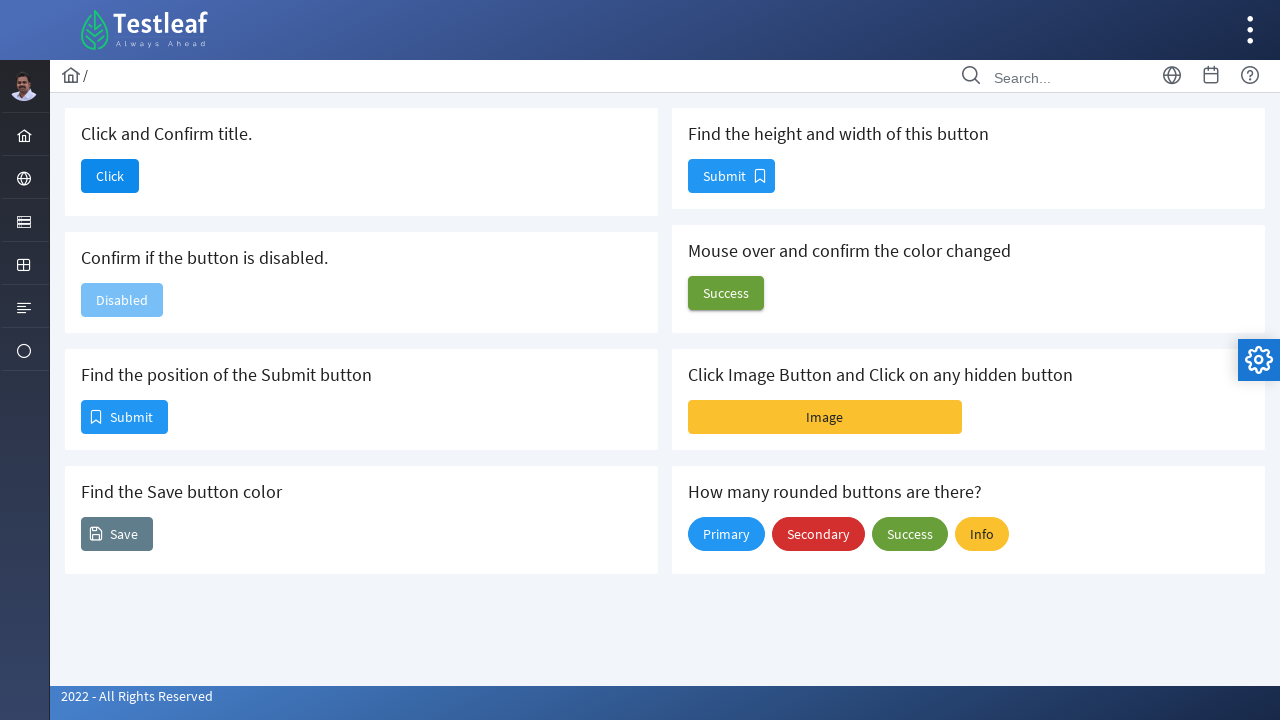

Located button to check dimensions
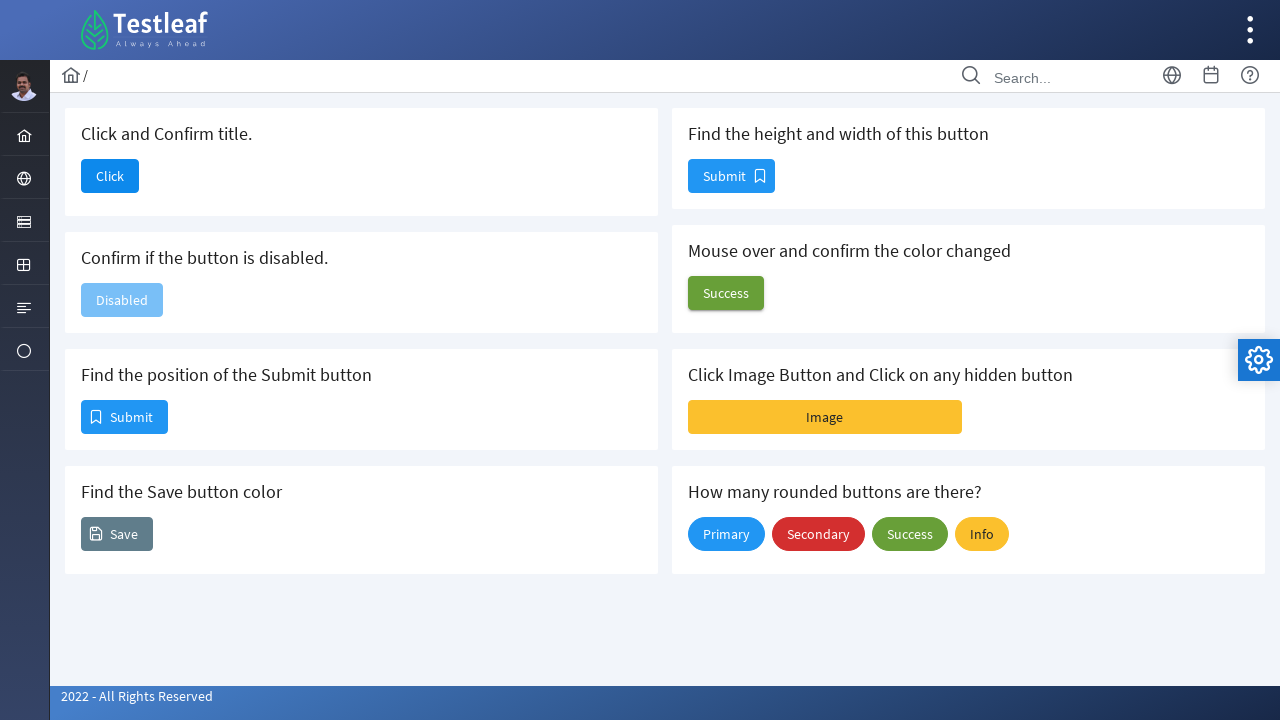

Retrieved bounding box for button dimensions
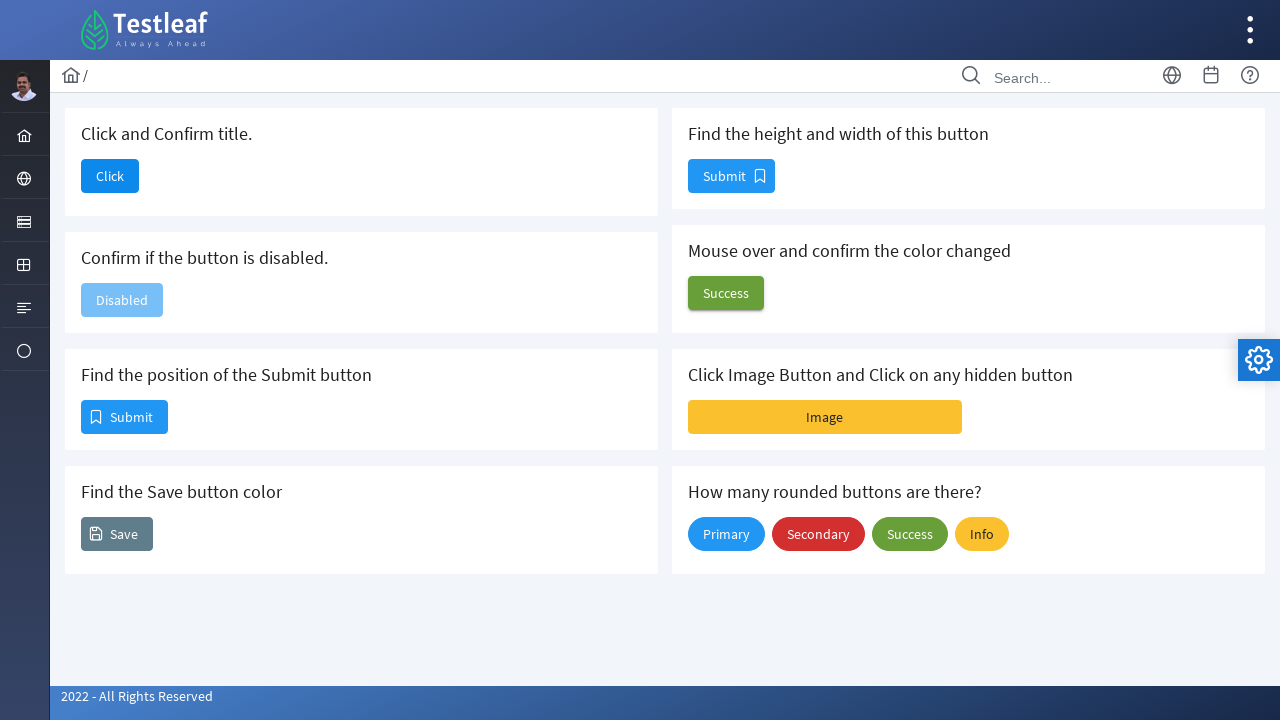

Retrieved button dimensions - Height: 34, Width: 87
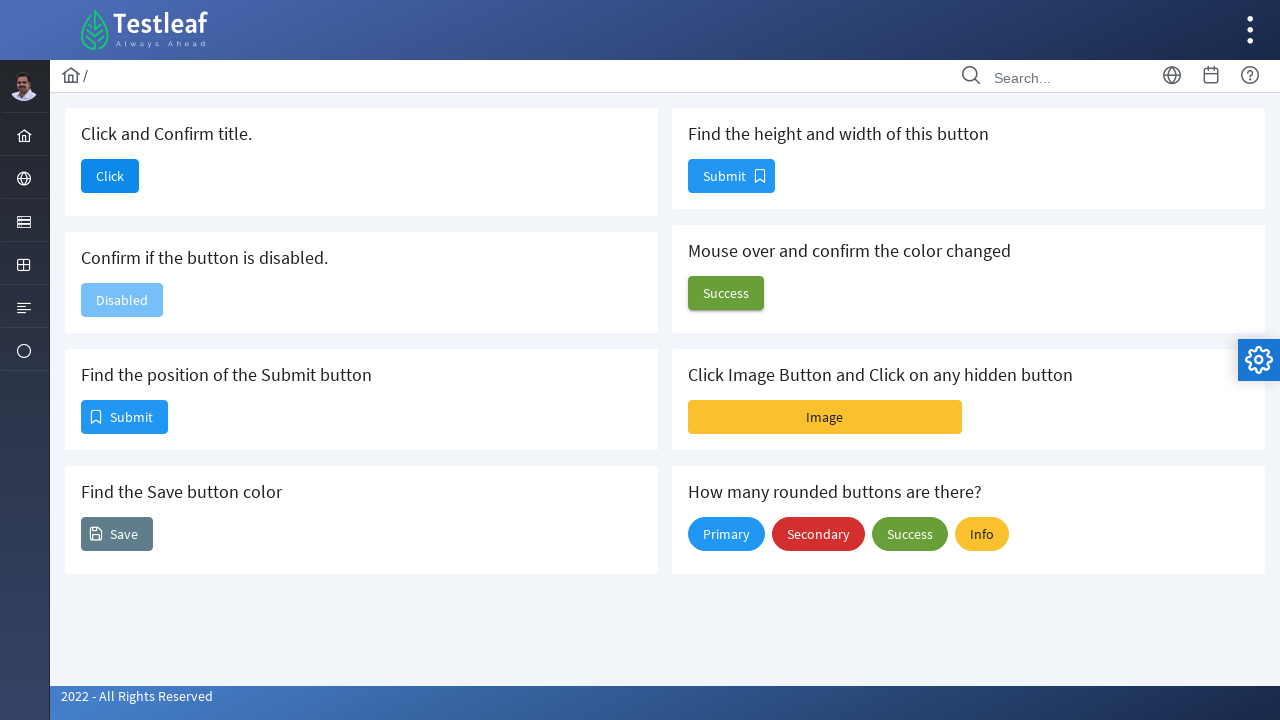

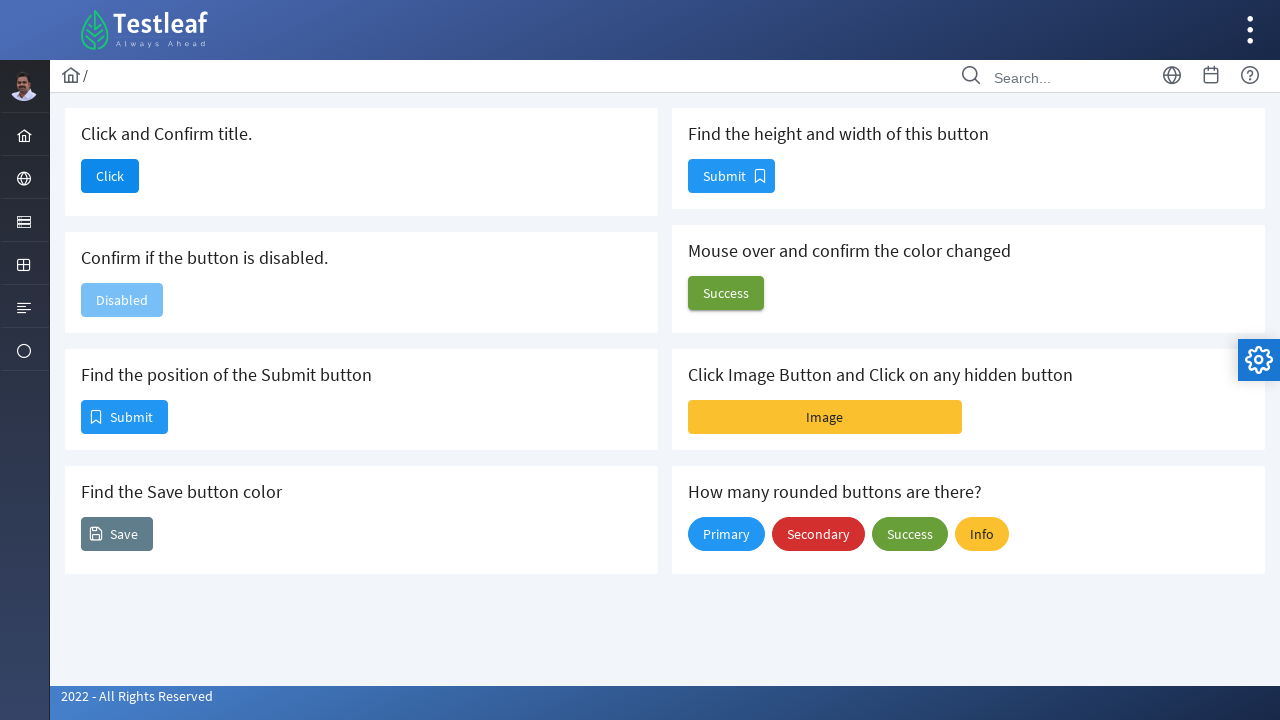